Tests Git repository search by entering a GitHub username in the input field and pressing Enter to search

Starting URL: https://letcode.in/elements

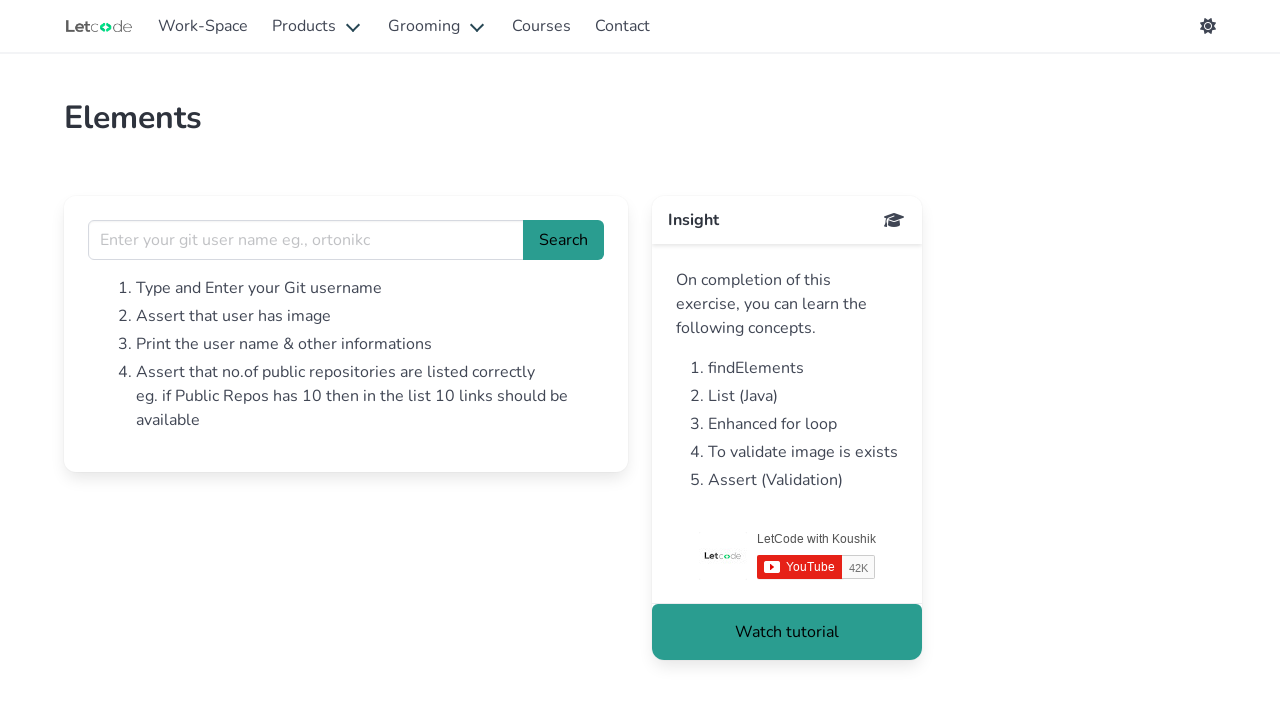

Filled Git username input field with 'ortonikc' on input[name='username']
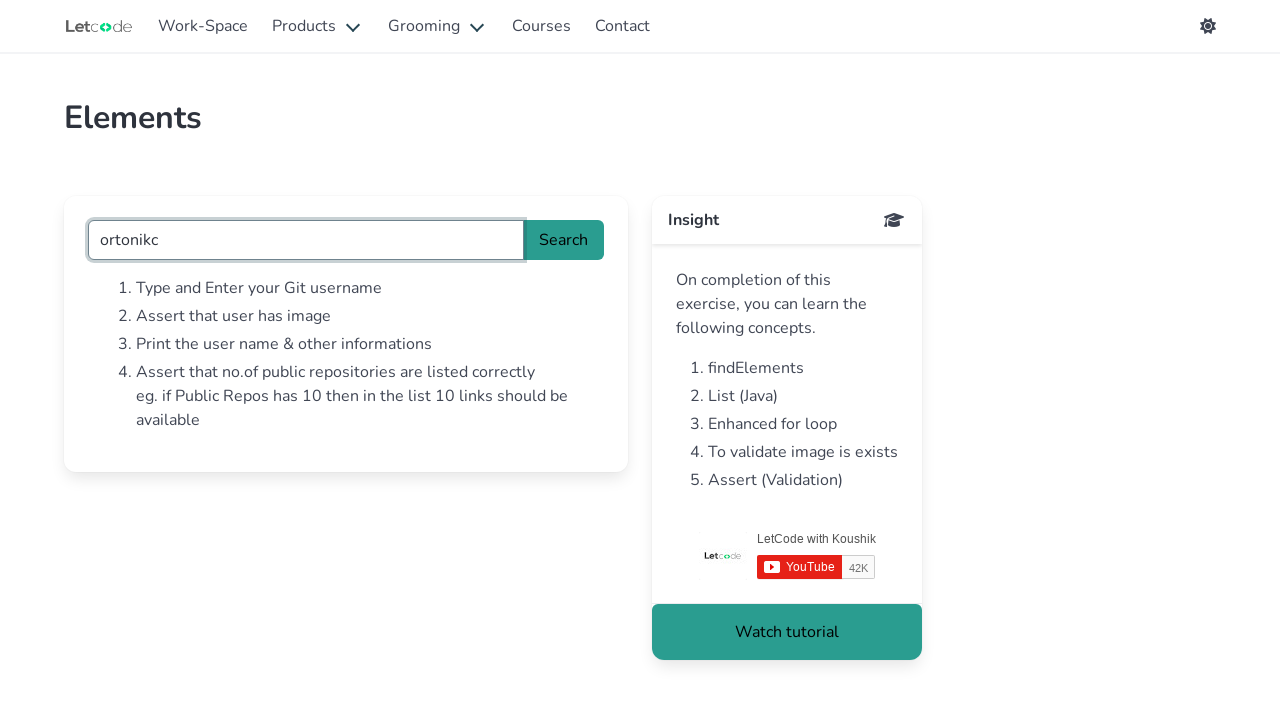

Pressed Enter to search Git repository by username on input[name='username']
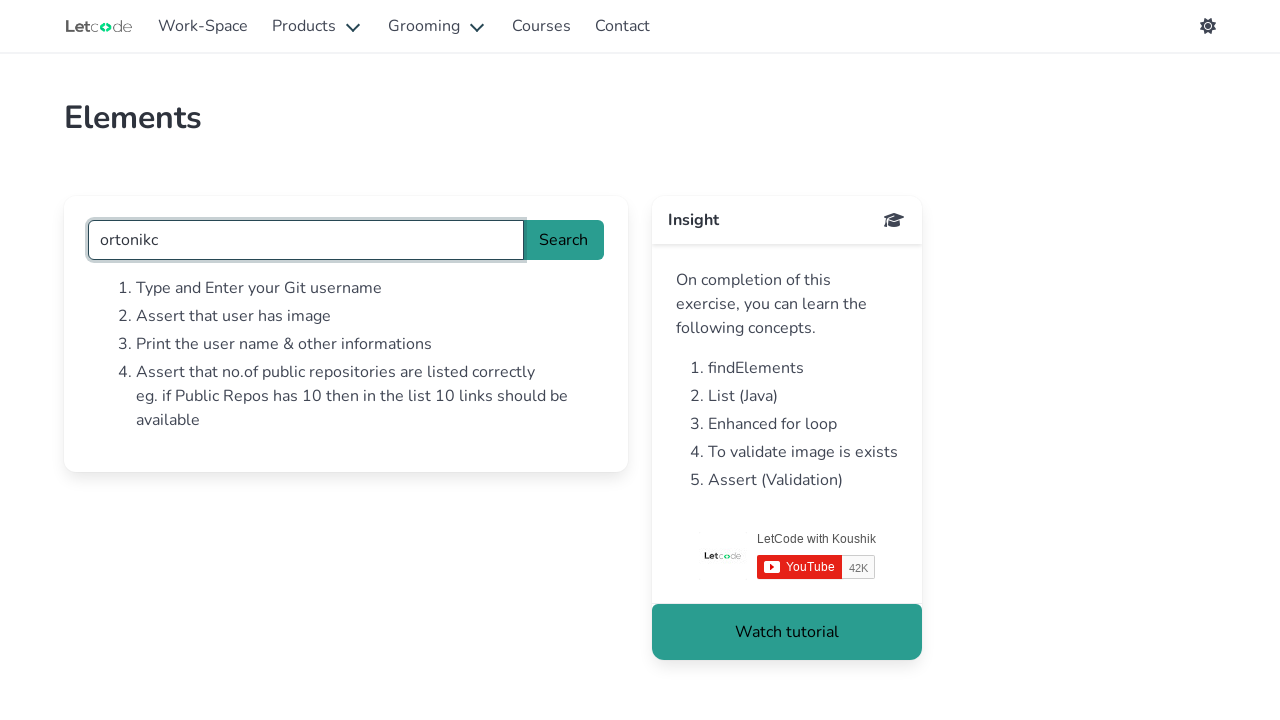

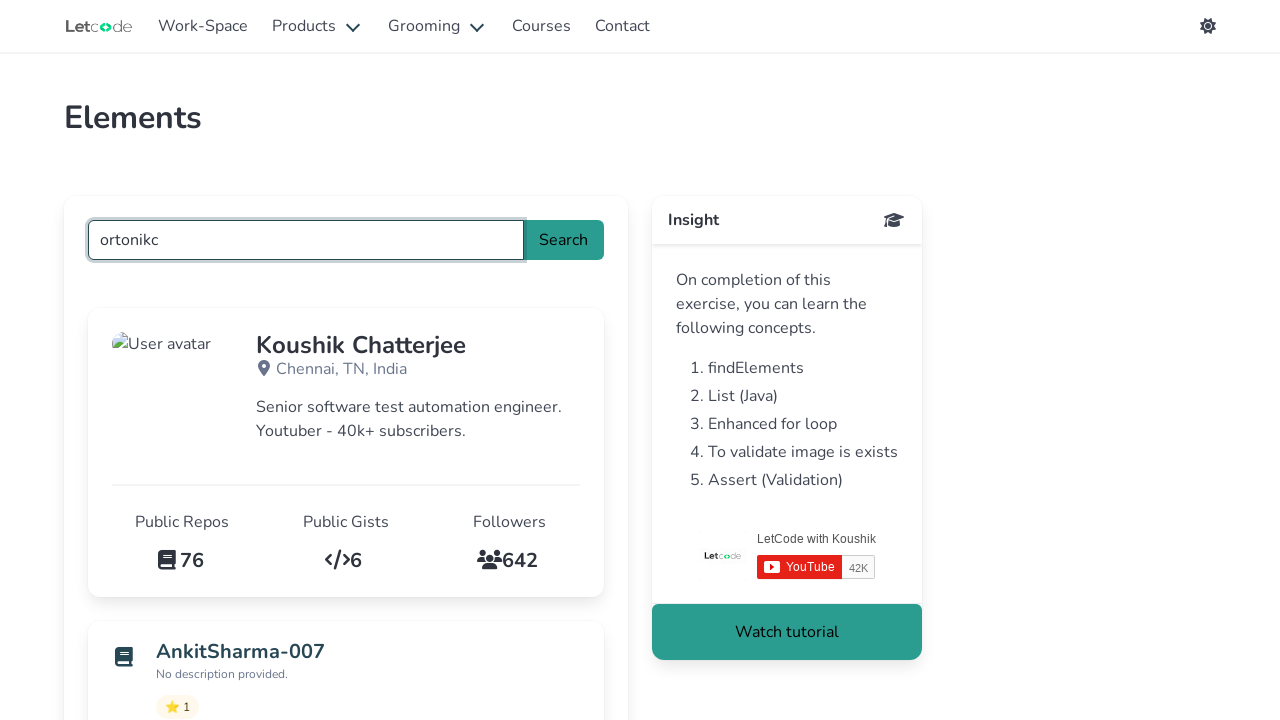